Verifies Zero Bank login page title

Starting URL: http://zero.webappsecurity.com/login.html

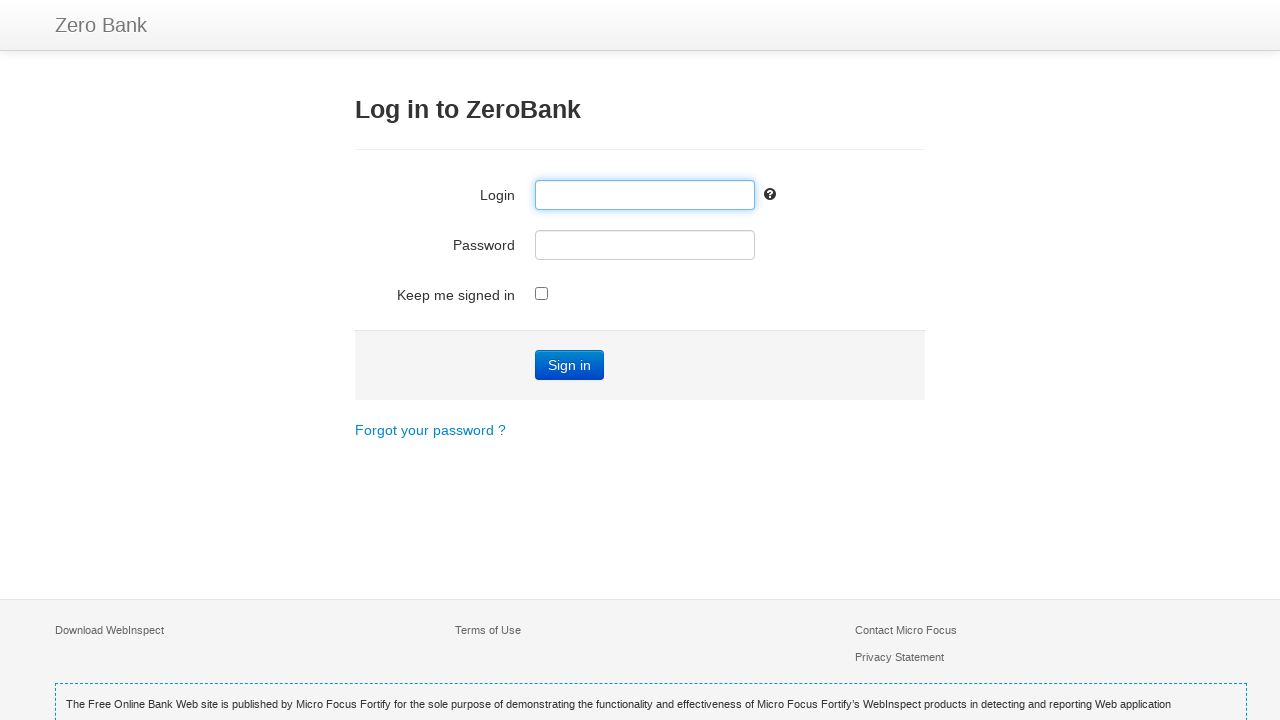

Navigated to Zero Bank login page
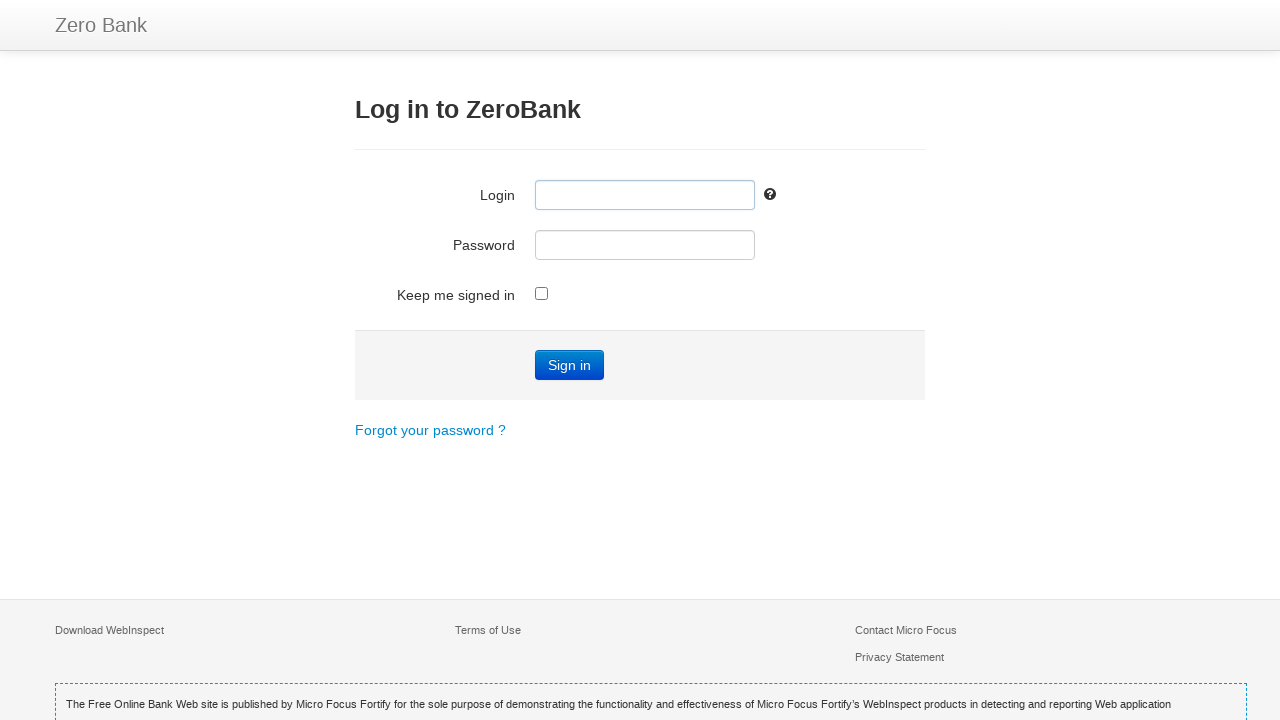

Verified Zero Bank login page title is 'Zero - Log in'
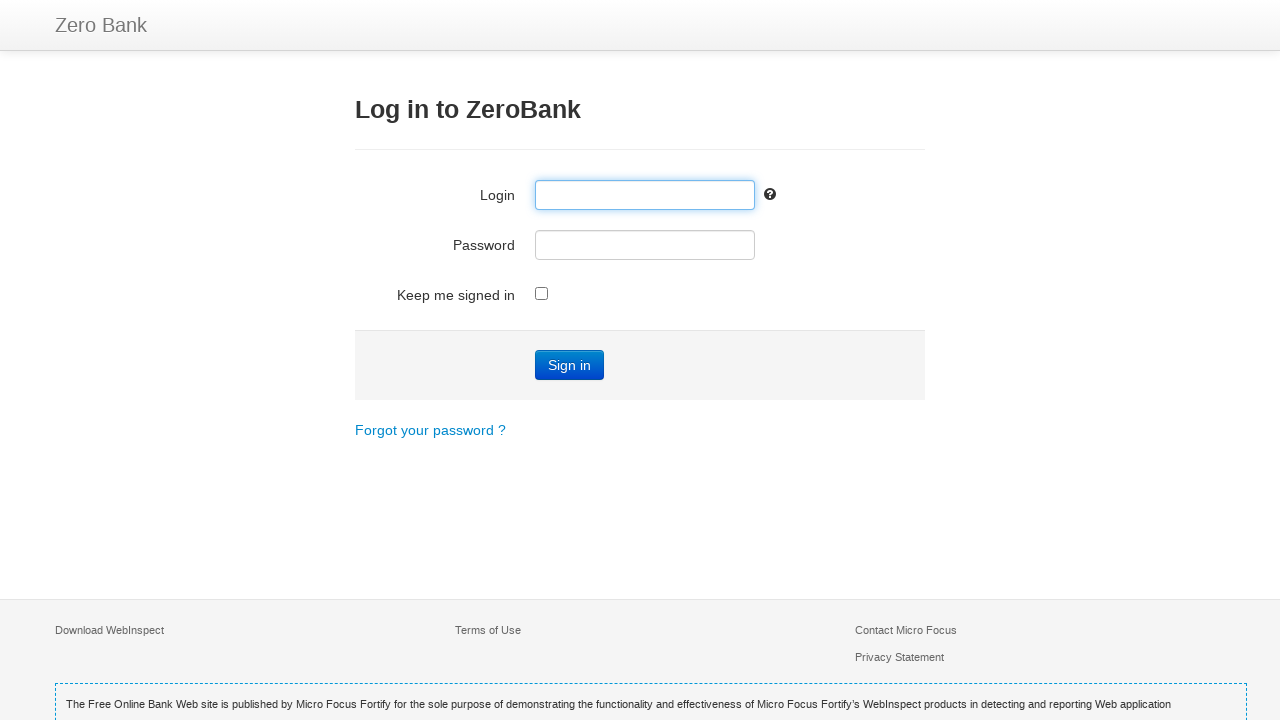

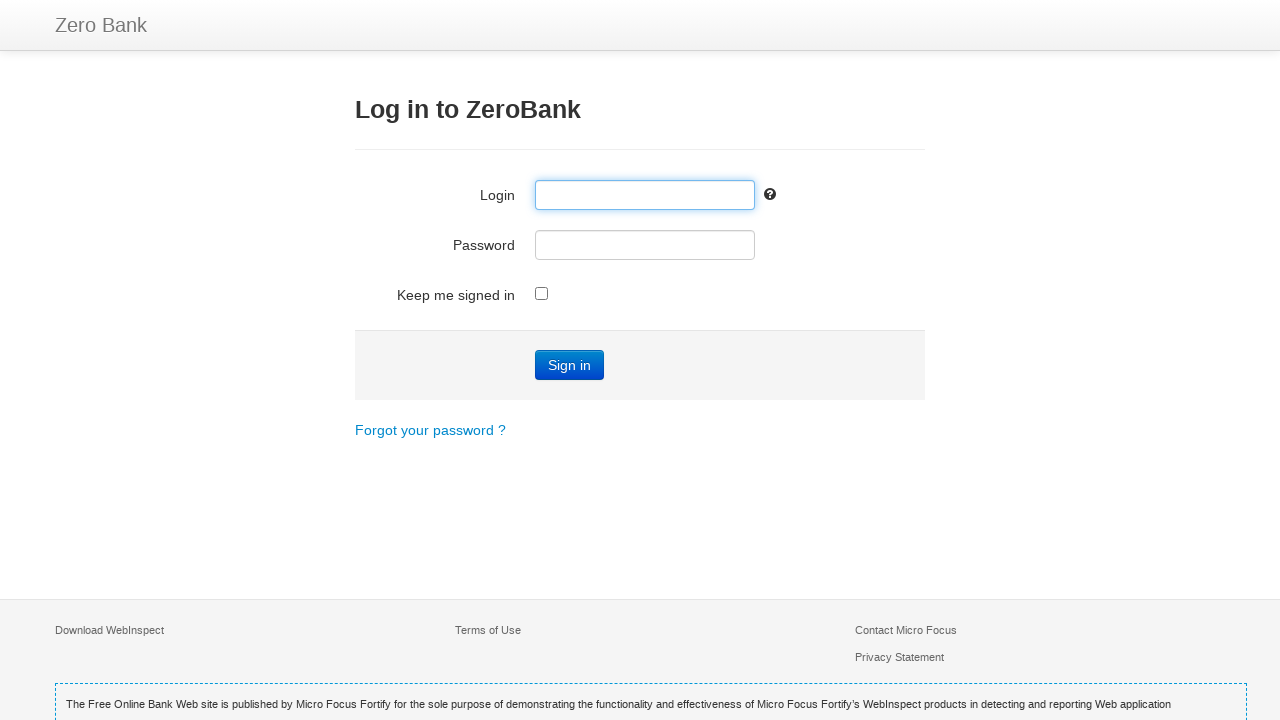